Navigates to Brazilian real estate investment fund (FII) pages on Status Invest and verifies that financial indicator elements are displayed for multiple funds.

Starting URL: https://statusinvest.com.br/fundos-imobiliarios/XPML11

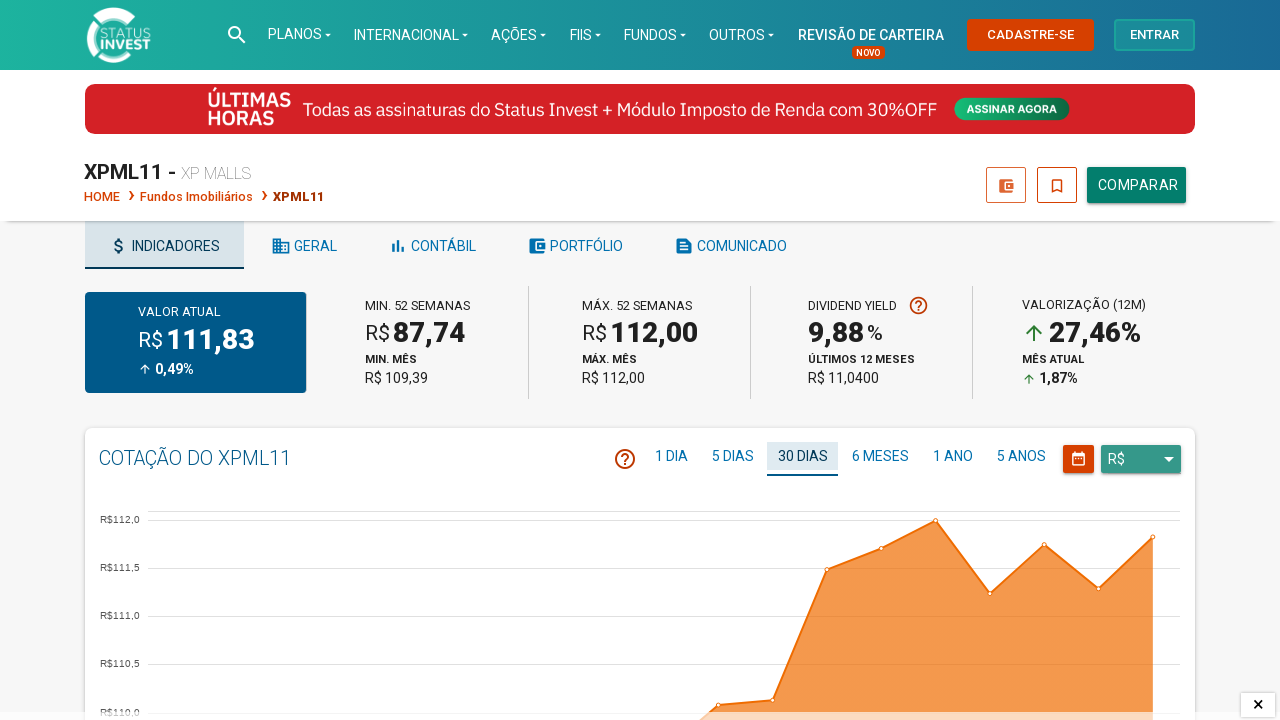

Waited for main value indicator to load on XPML11 page
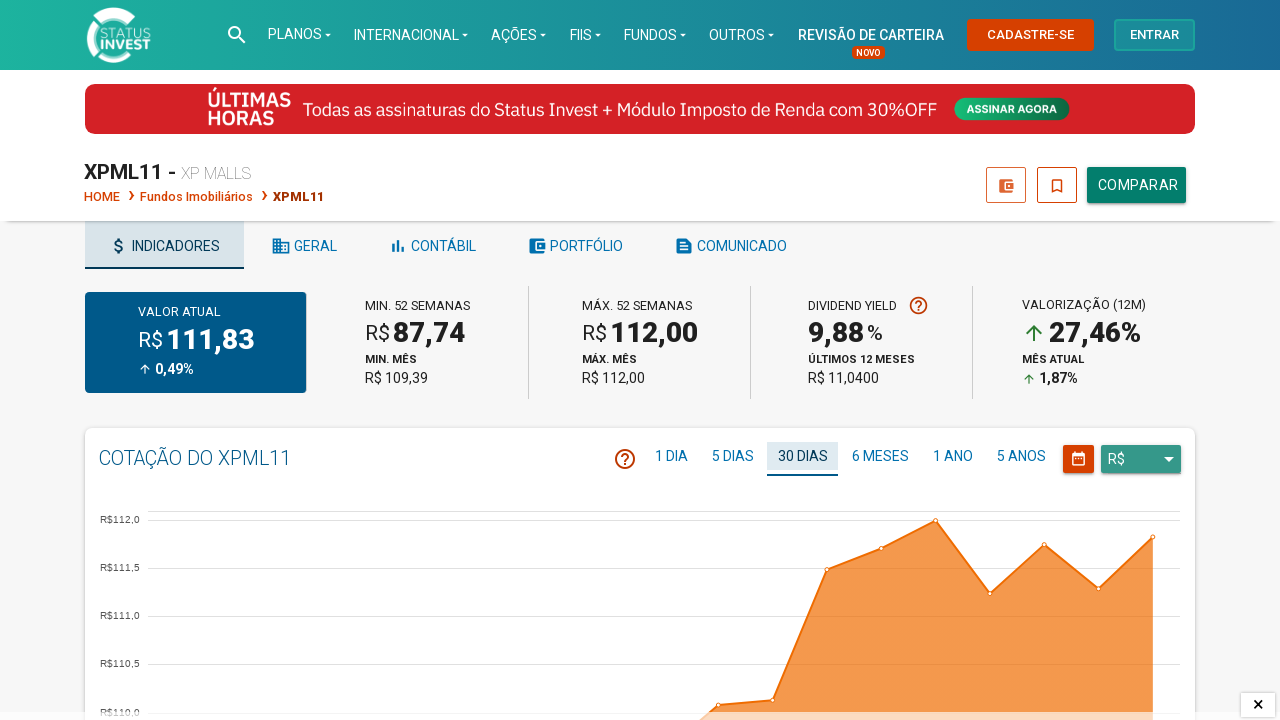

Verified last dividend element is displayed on XPML11
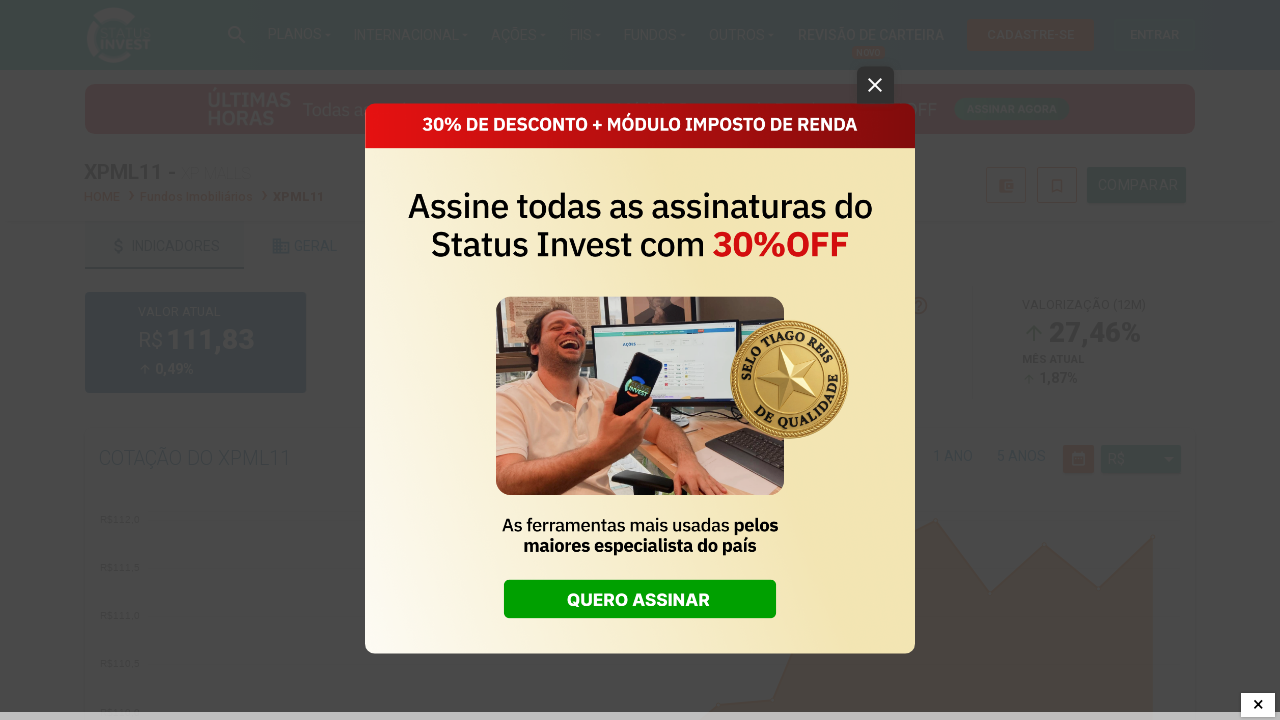

Verified sub-value financial indicators are displayed on XPML11
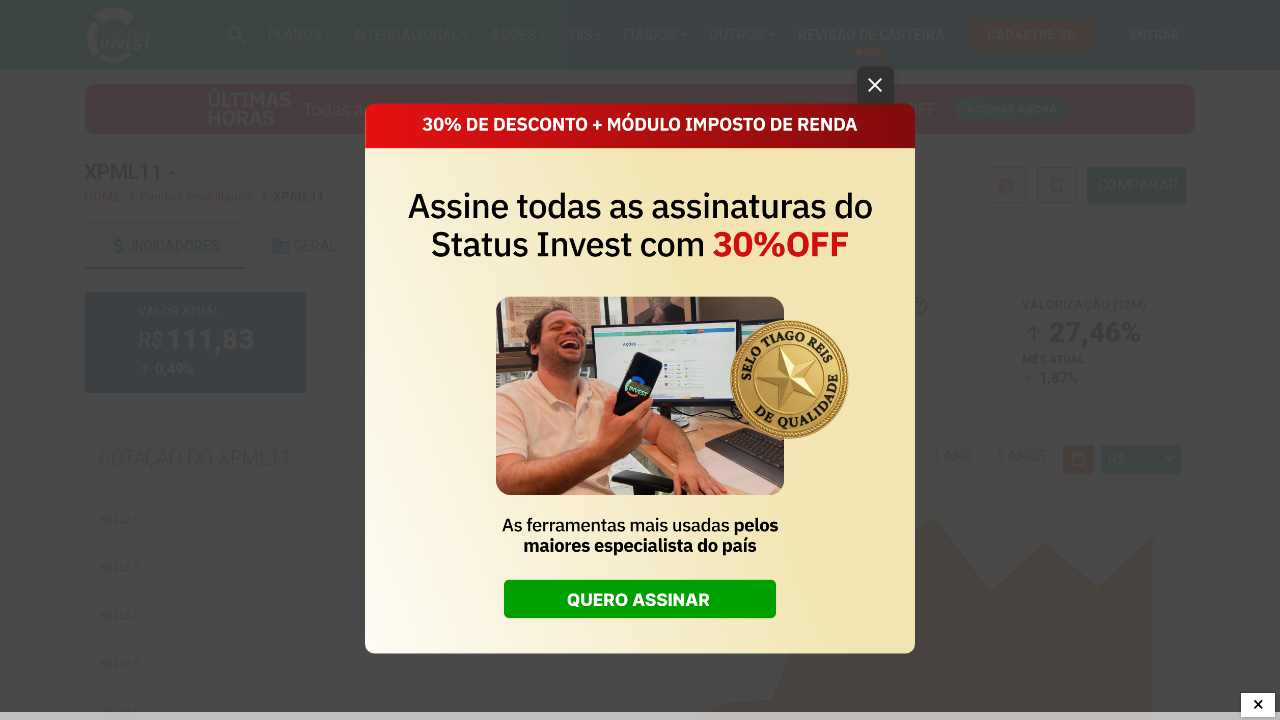

Navigated to MXRF11 fund page
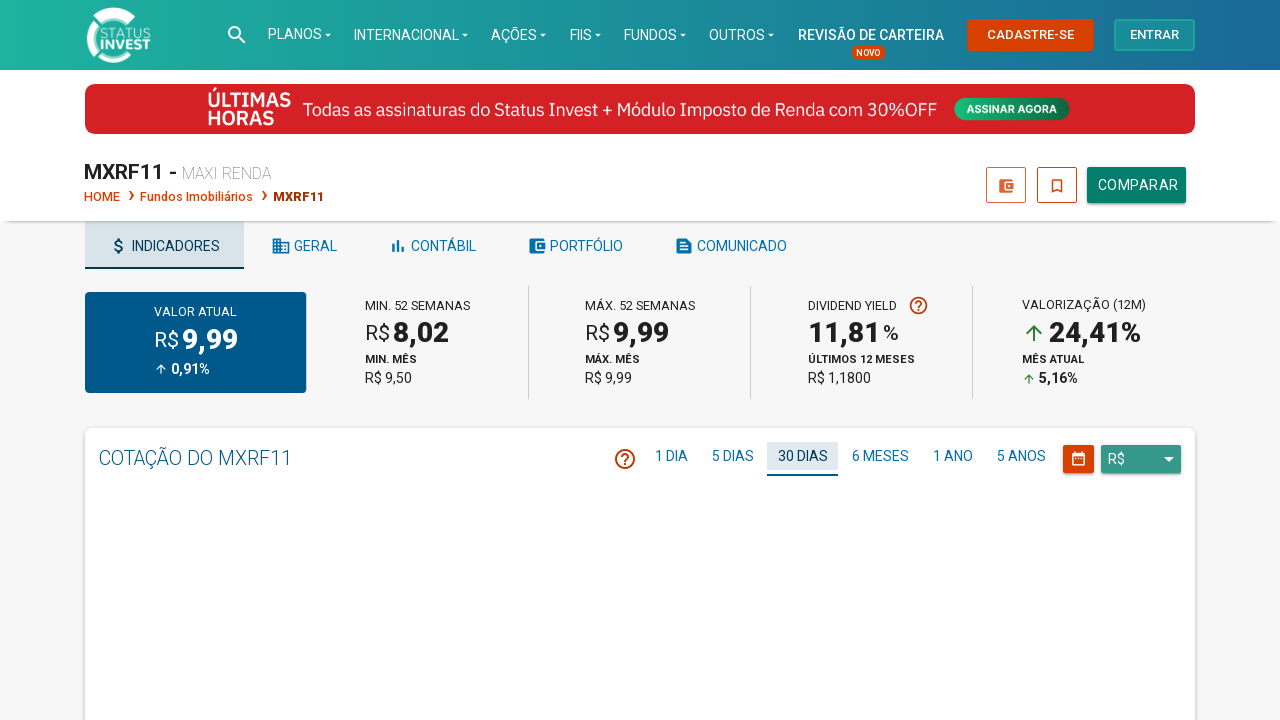

Waited for main value indicator to load on MXRF11 page
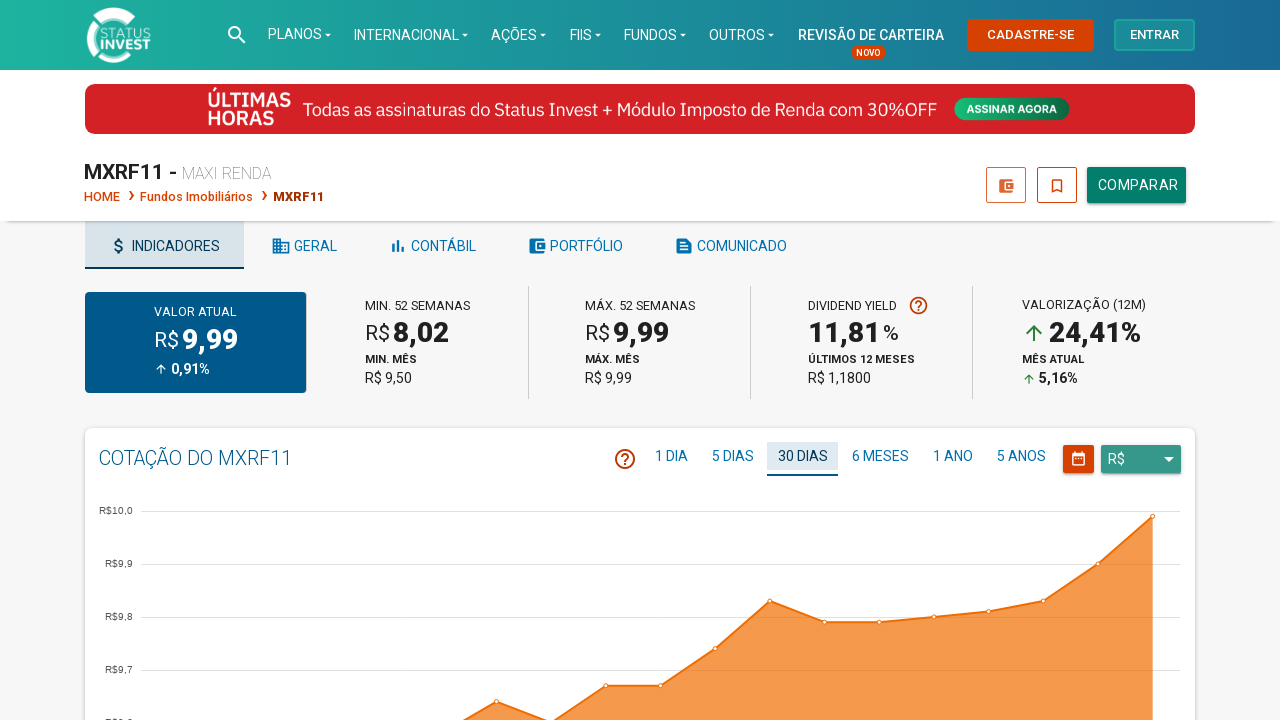

Verified last dividend element is displayed on MXRF11
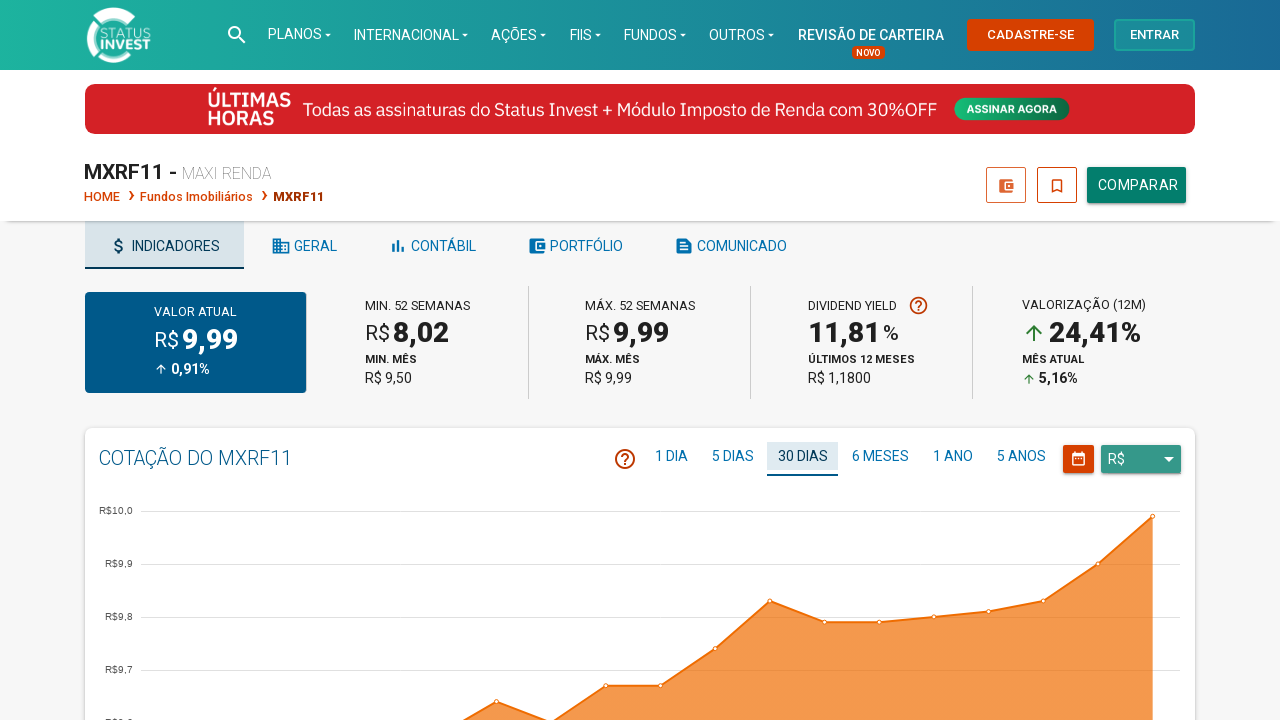

Navigated to BVAR11 fund page
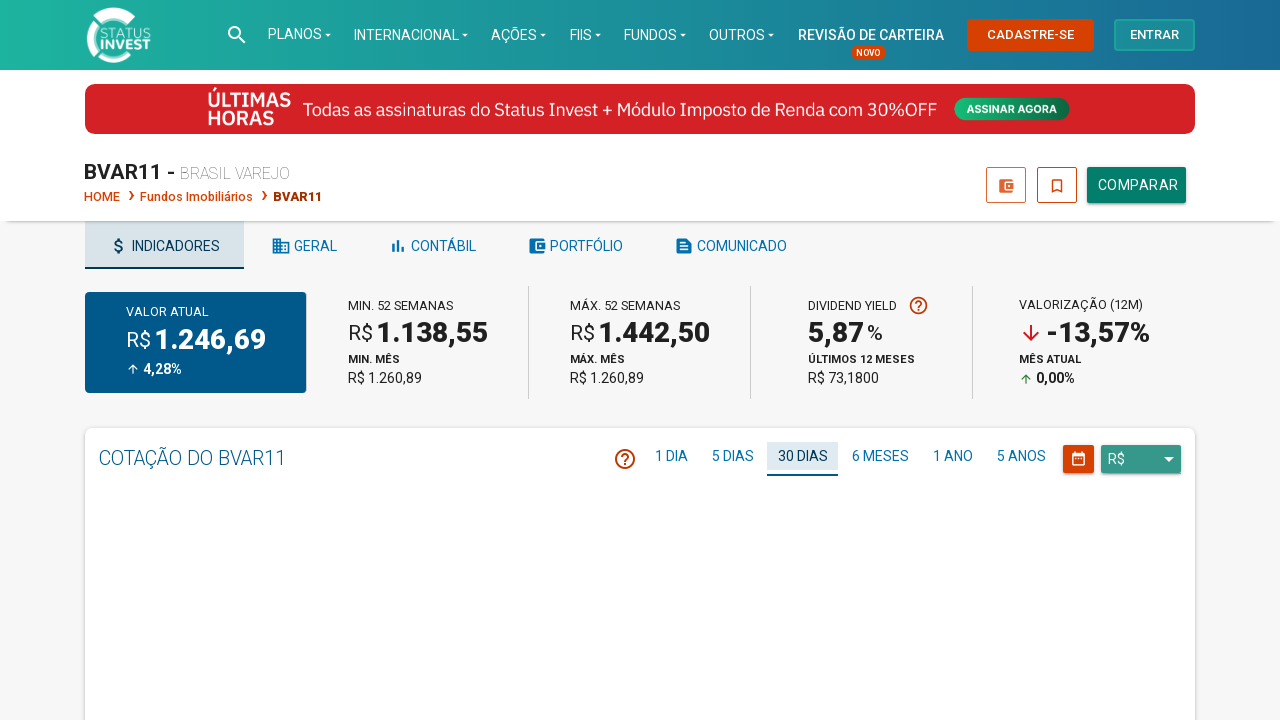

Waited for main value indicator to load on BVAR11 page
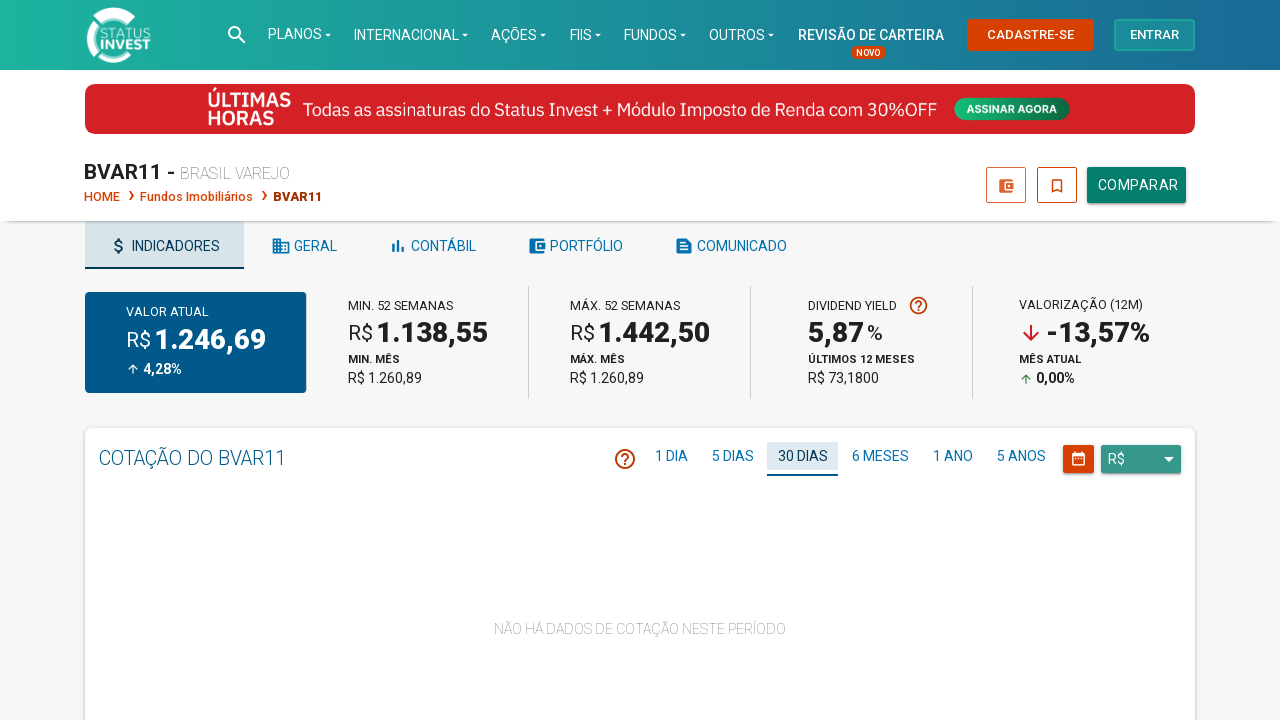

Verified last dividend element is displayed on BVAR11
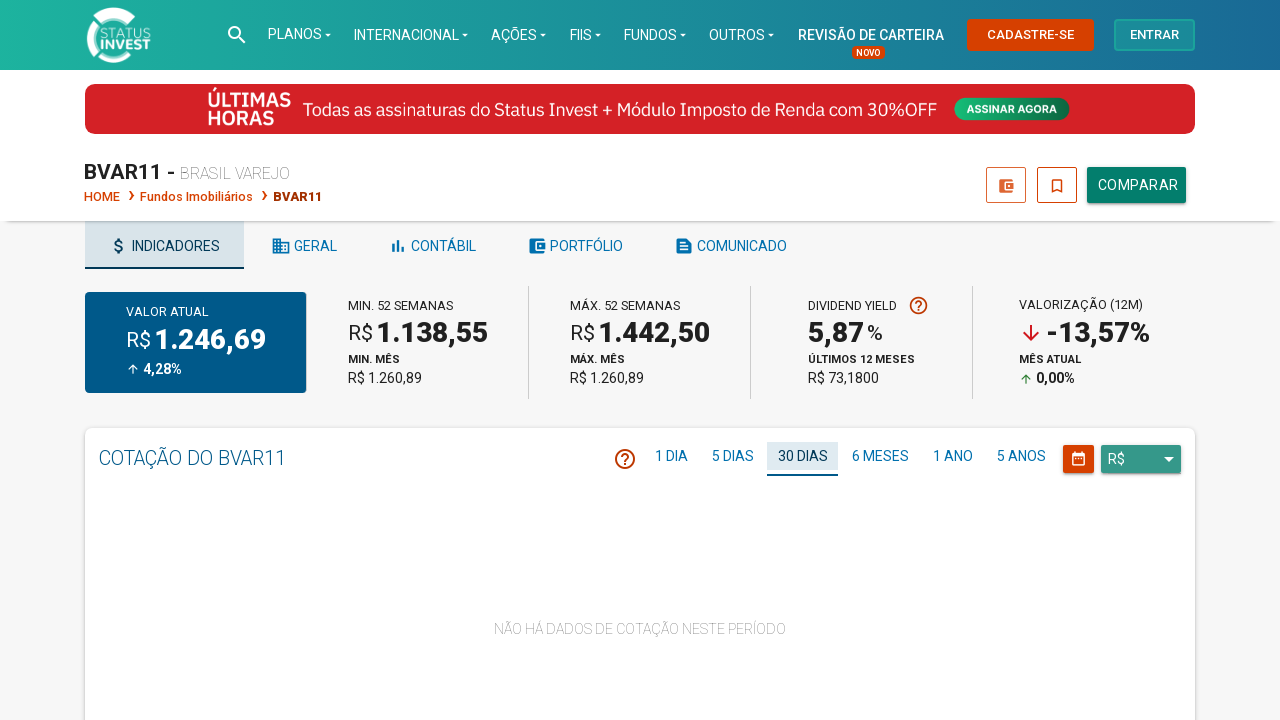

Navigated to SNCI11 fund page
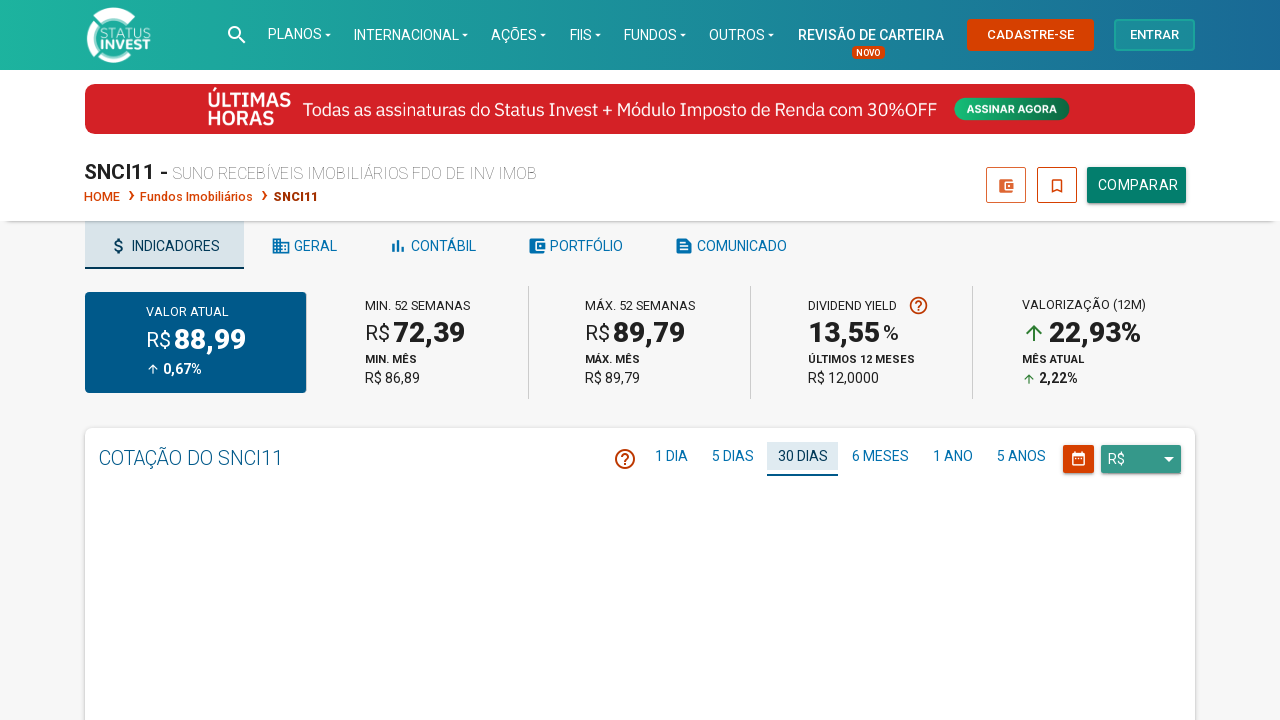

Waited for main value indicator to load on SNCI11 page
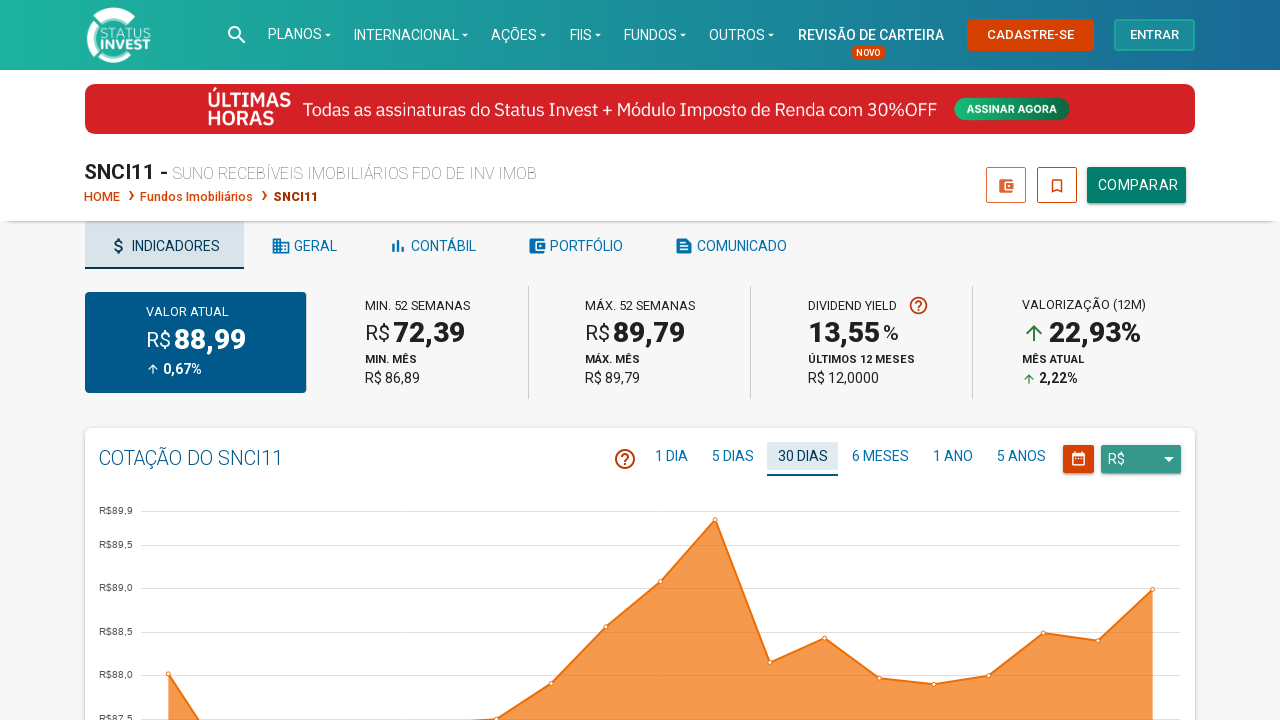

Verified last dividend element is displayed on SNCI11
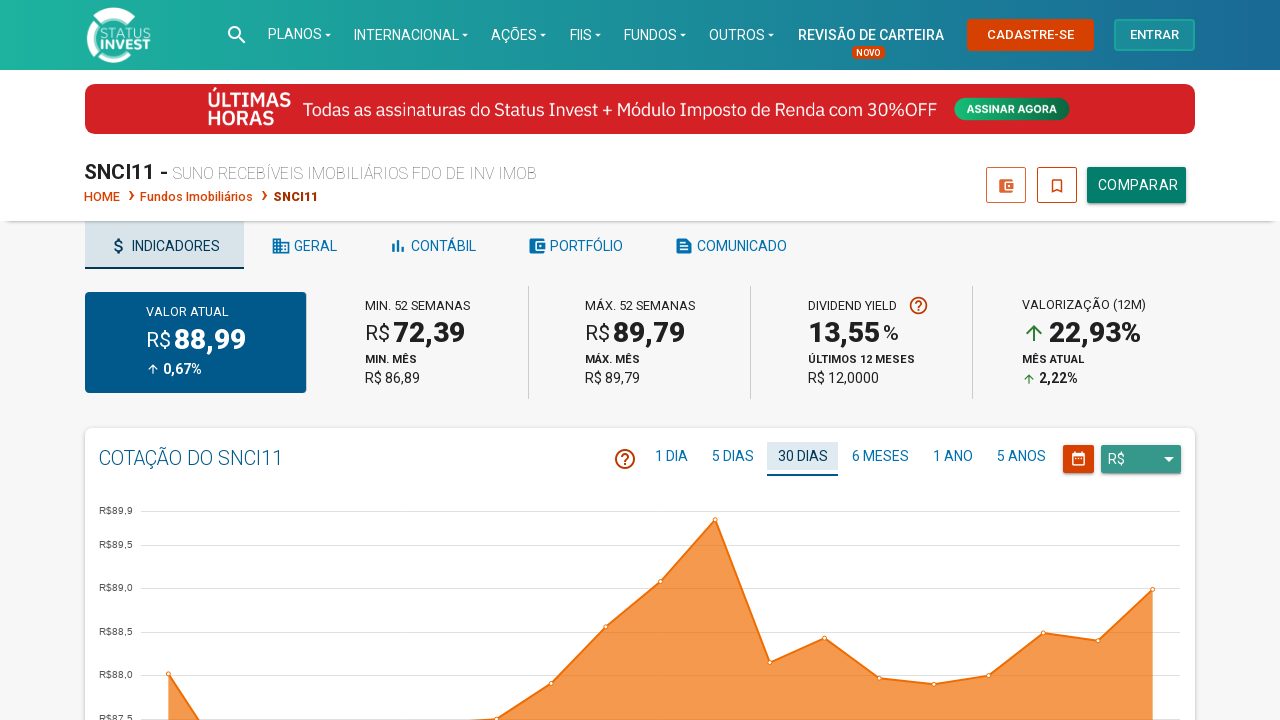

Navigated to BTRA11 fund page
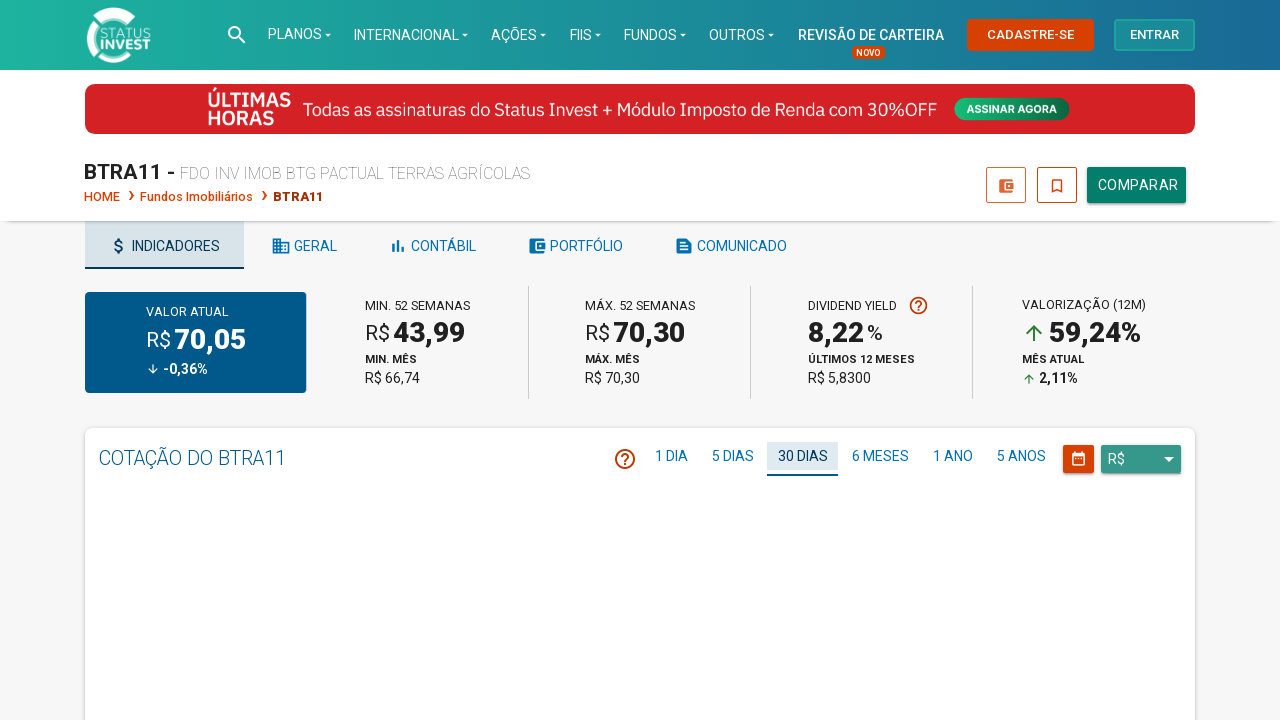

Waited for main value indicator to load on BTRA11 page
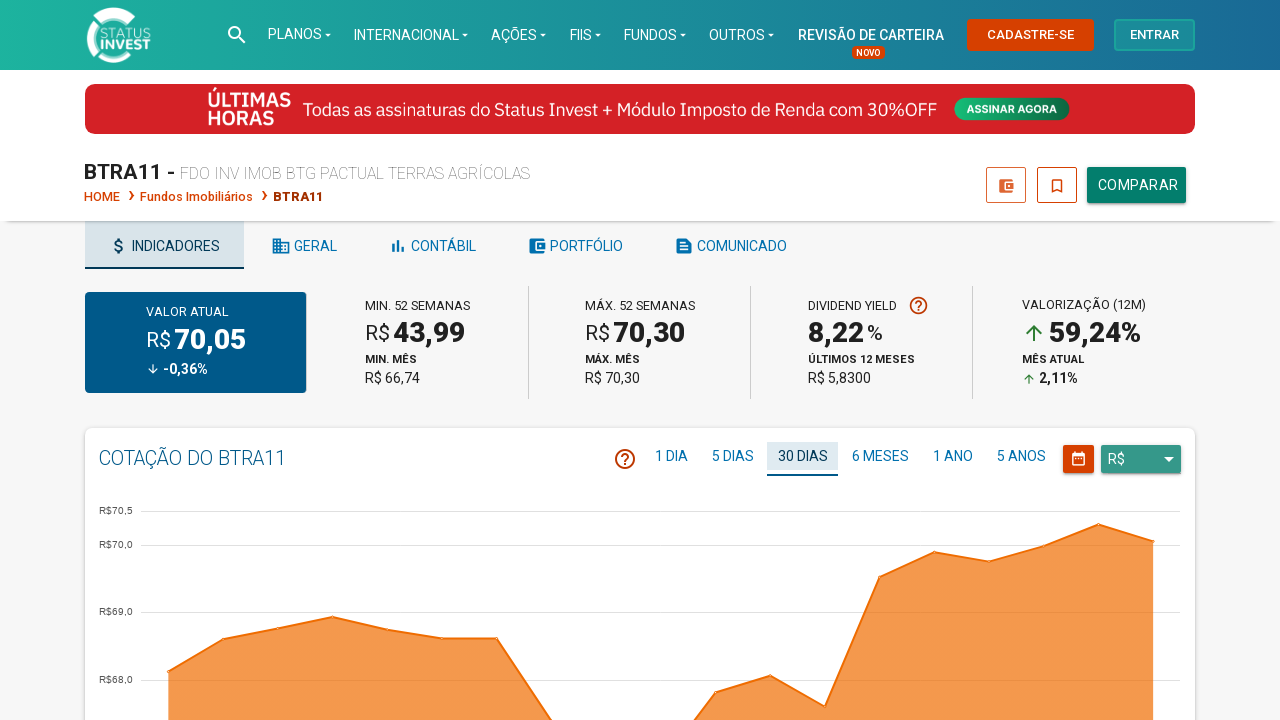

Verified last dividend element is displayed on BTRA11
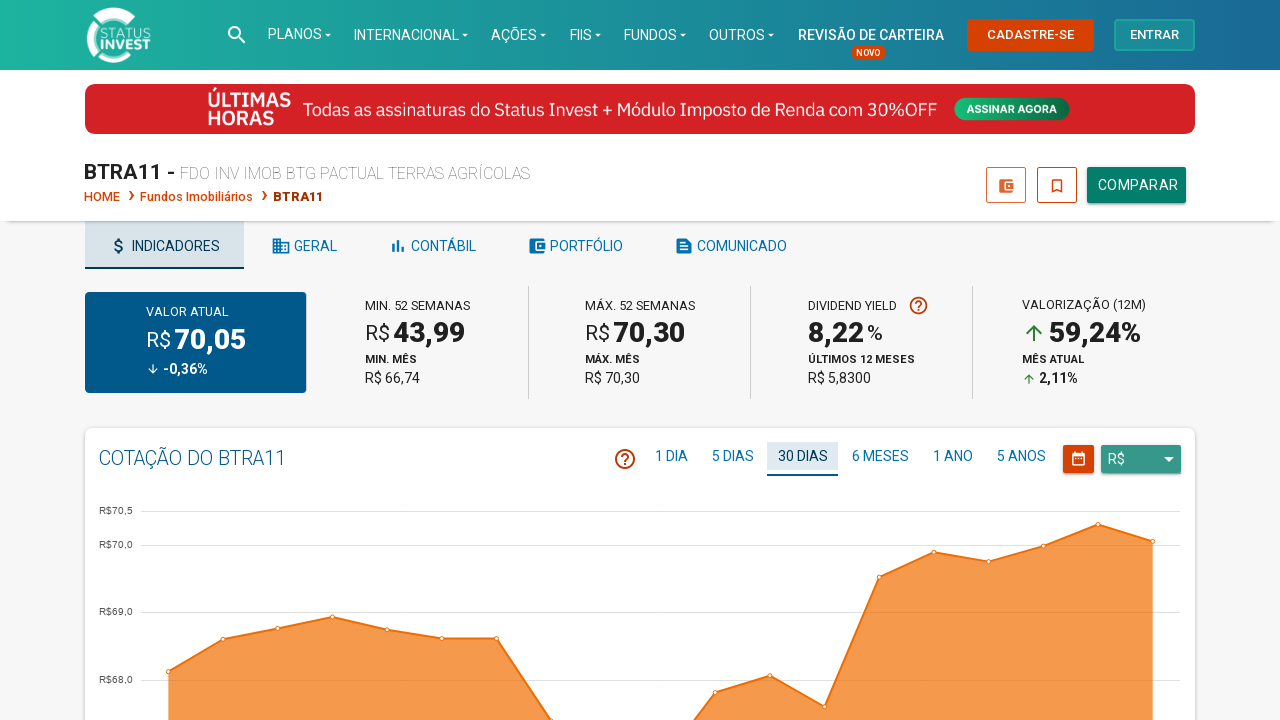

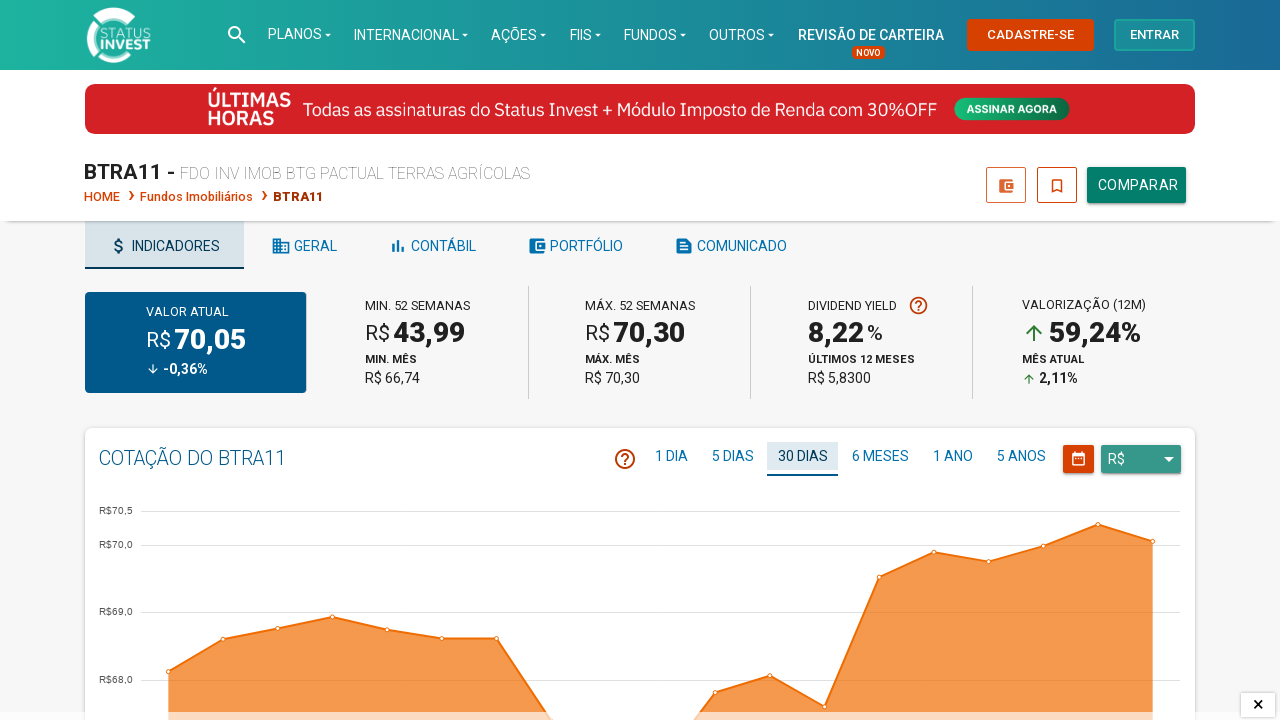